Navigates to Flipkart homepage and verifies the page loads successfully

Starting URL: https://www.flipkart.com/

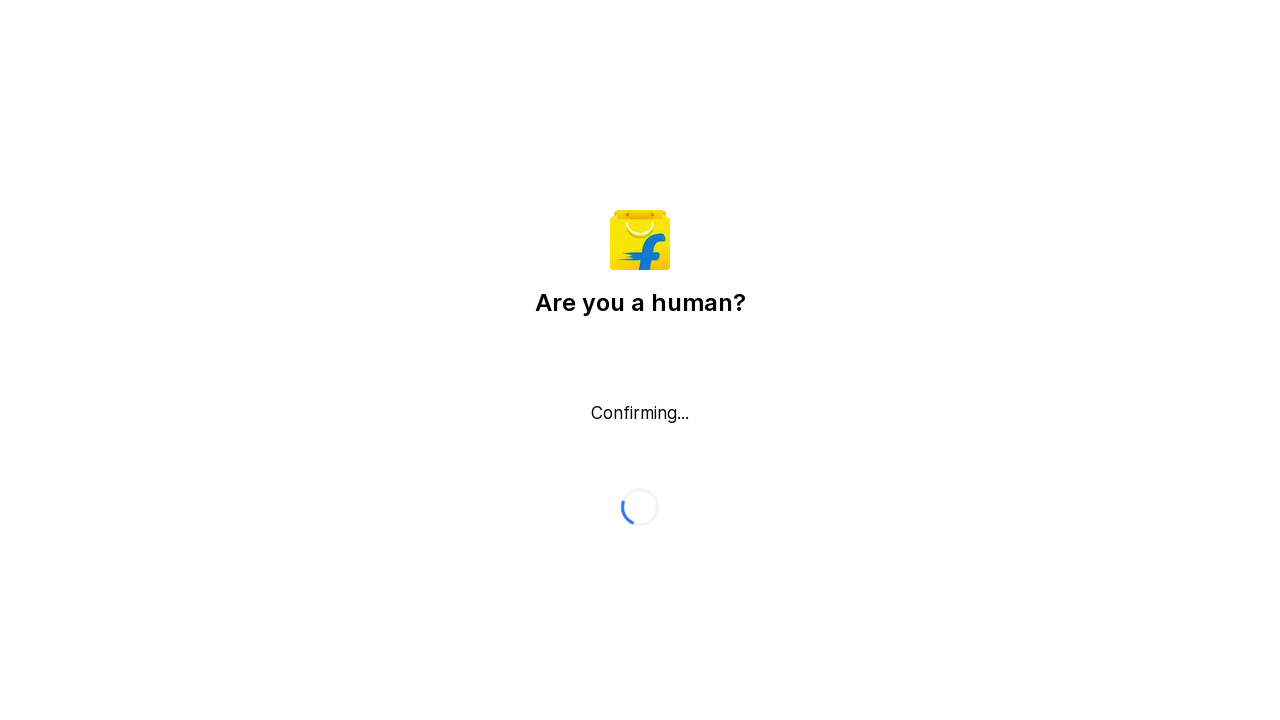

Navigated to Flipkart homepage
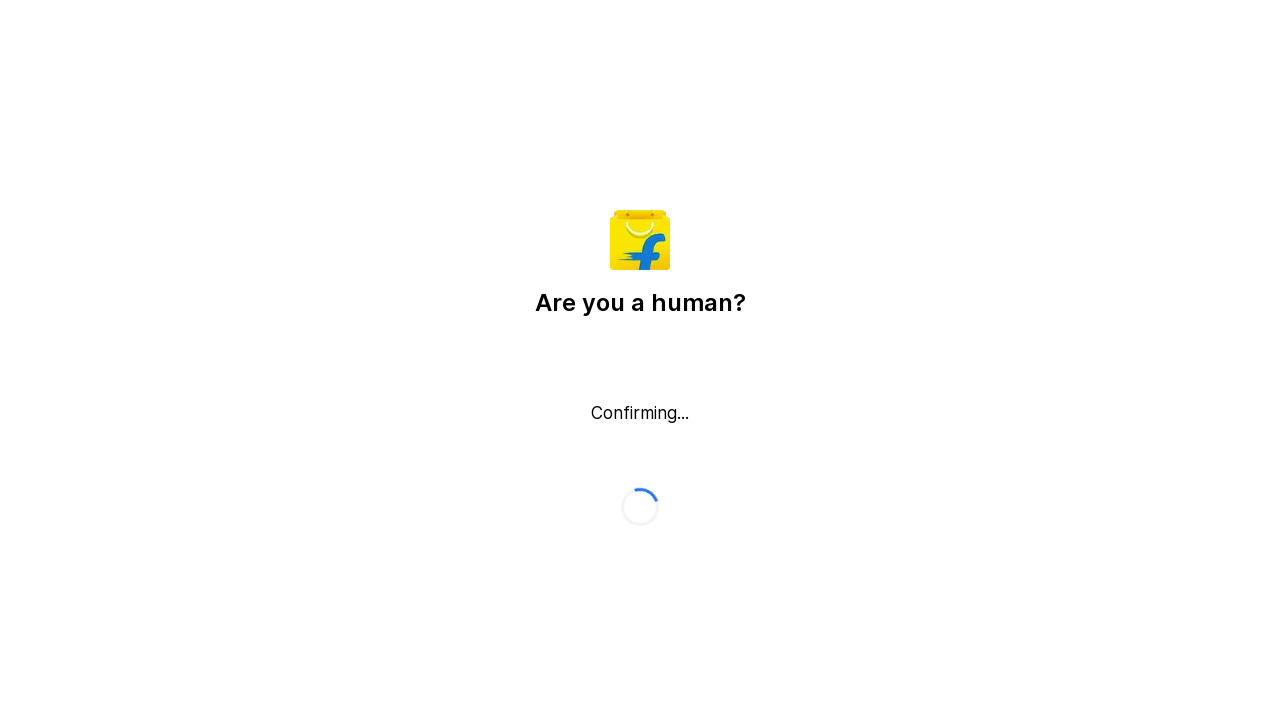

Page DOM content loaded successfully
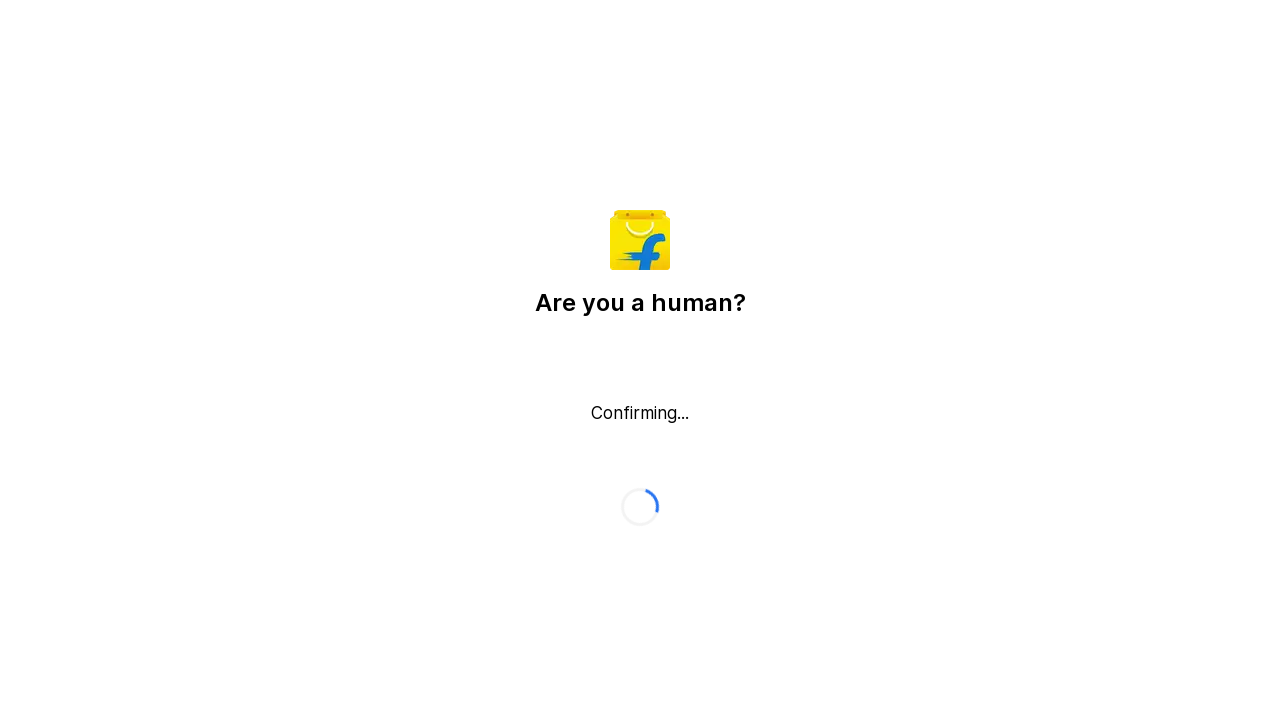

Verified that current URL matches Flipkart homepage
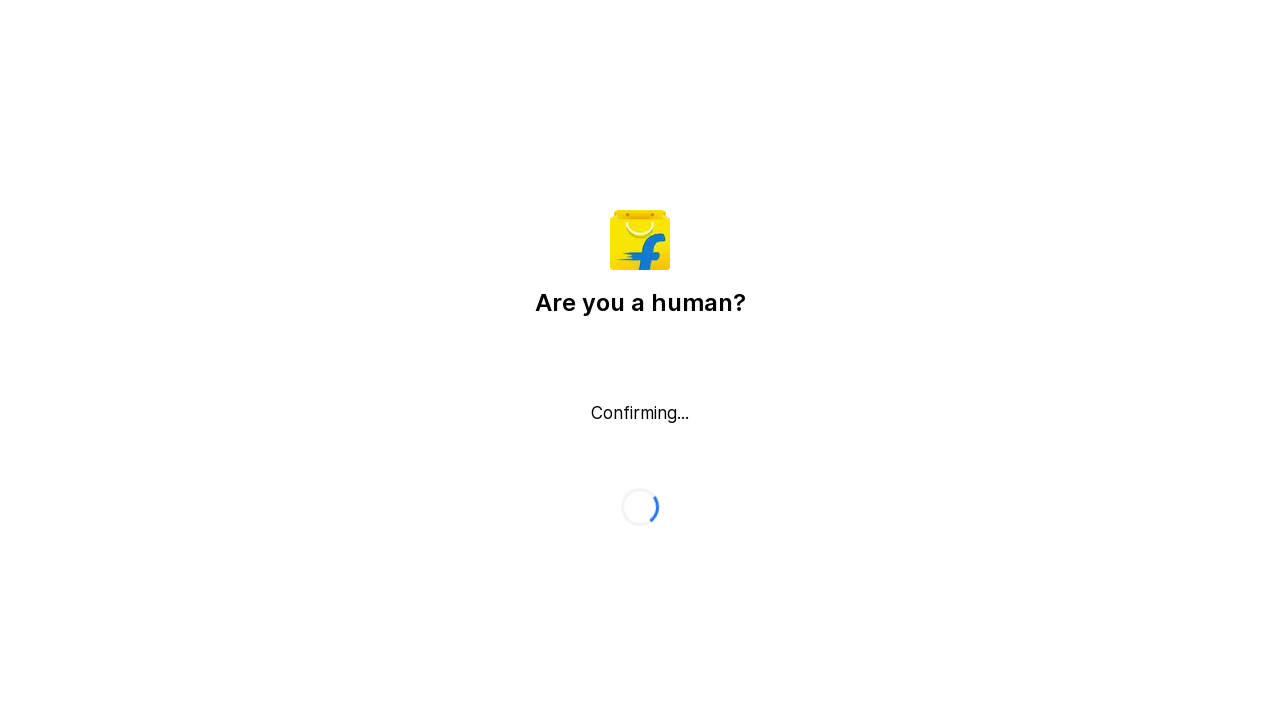

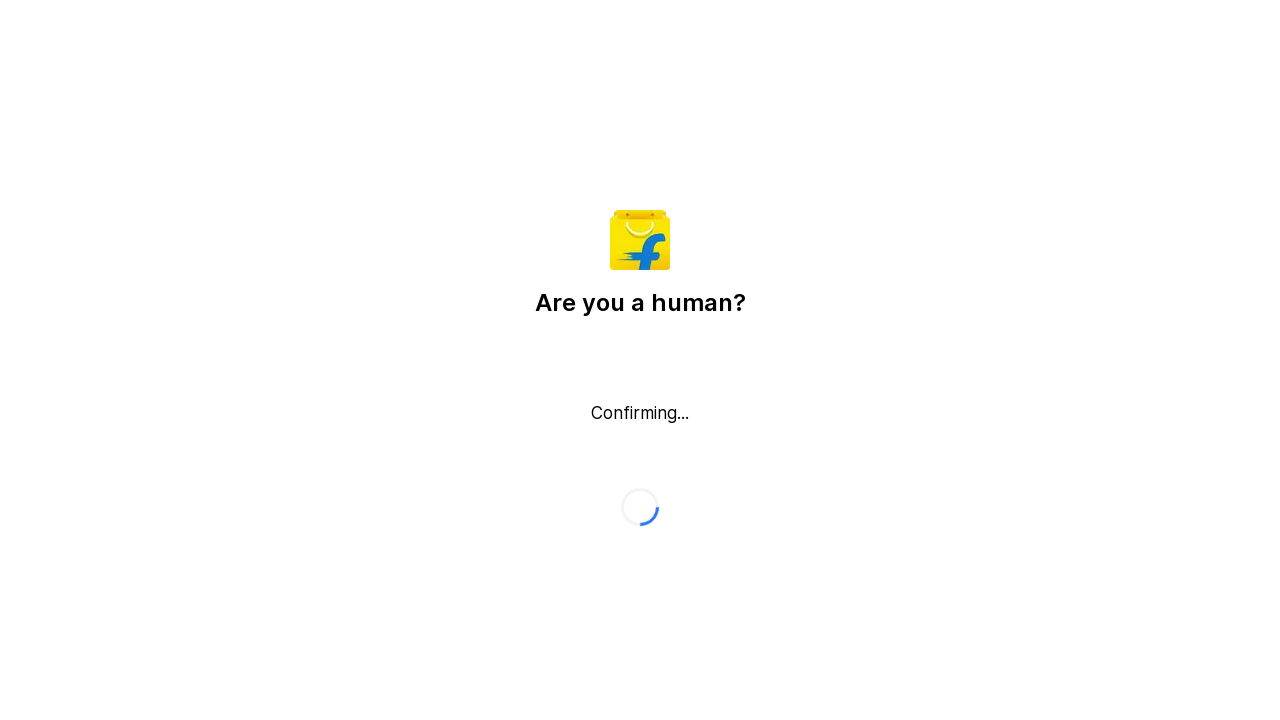